Navigates to an LMS homepage, clicks on the "All Courses" link, and waits for course thumbnails to be displayed on the courses page.

Starting URL: https://alchemy.hguy.co/lms

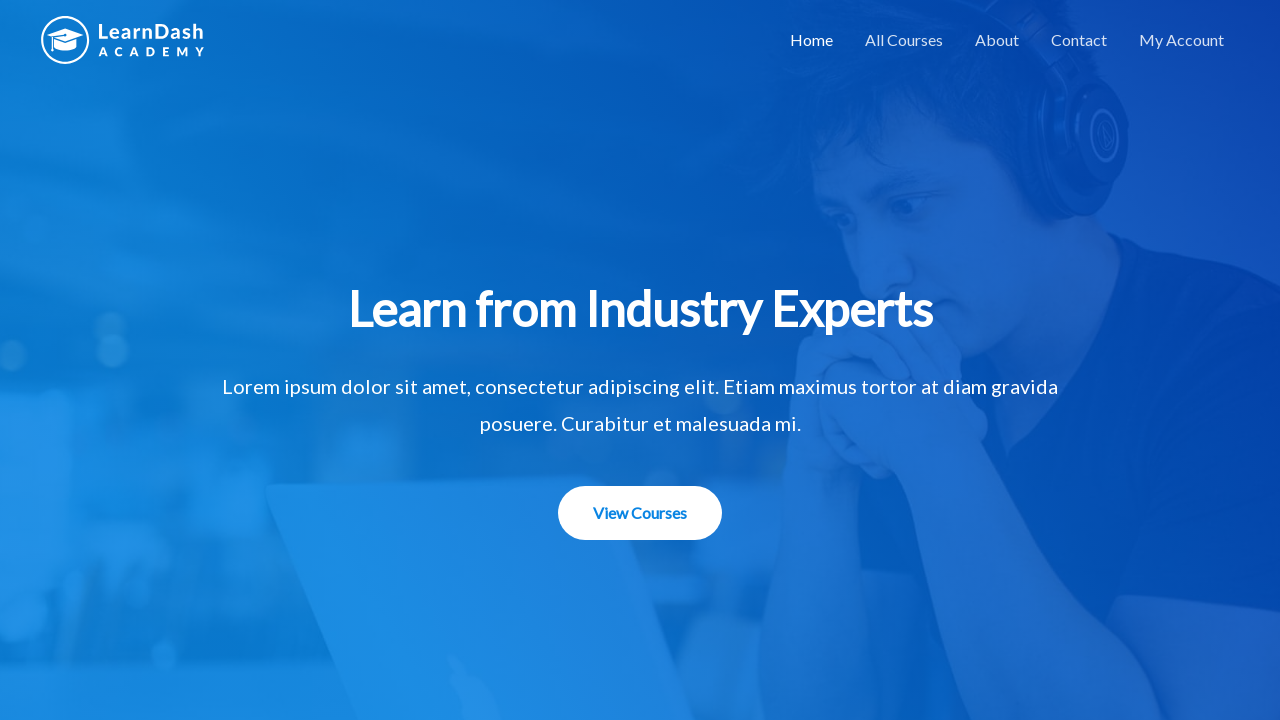

Clicked on 'All Courses' link at (904, 40) on text=All Courses
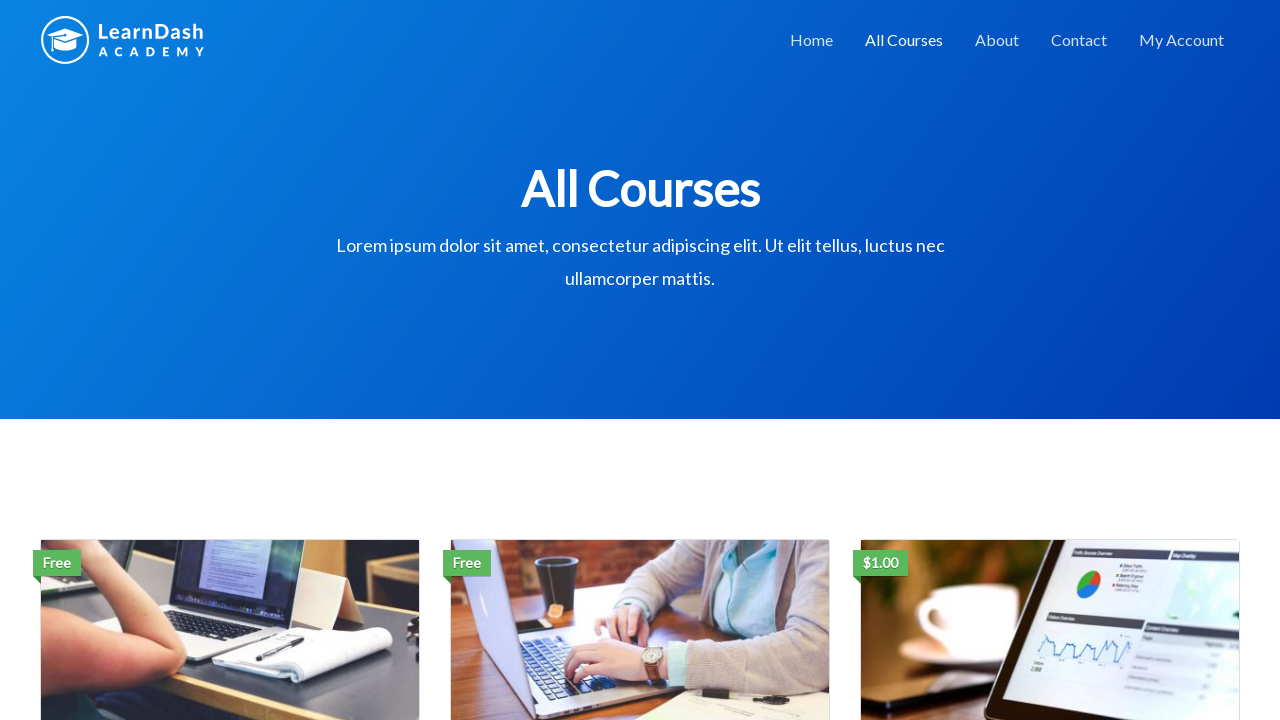

Course thumbnails loaded on the courses page
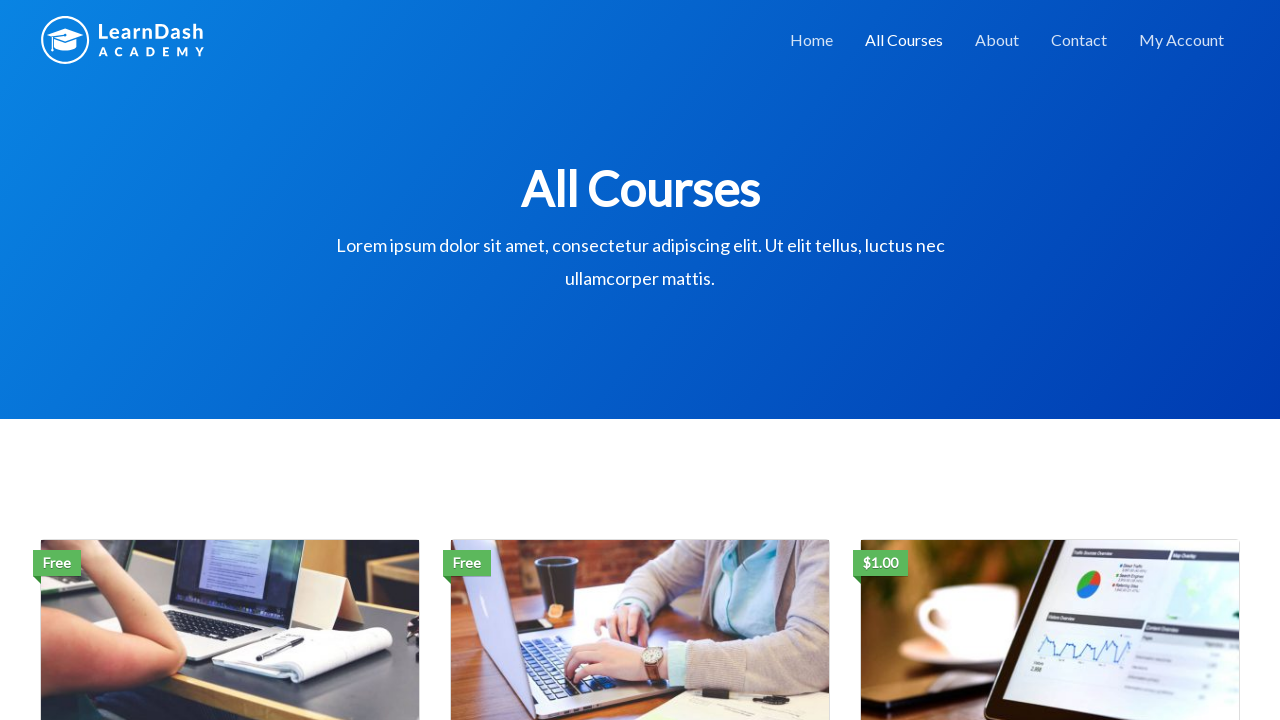

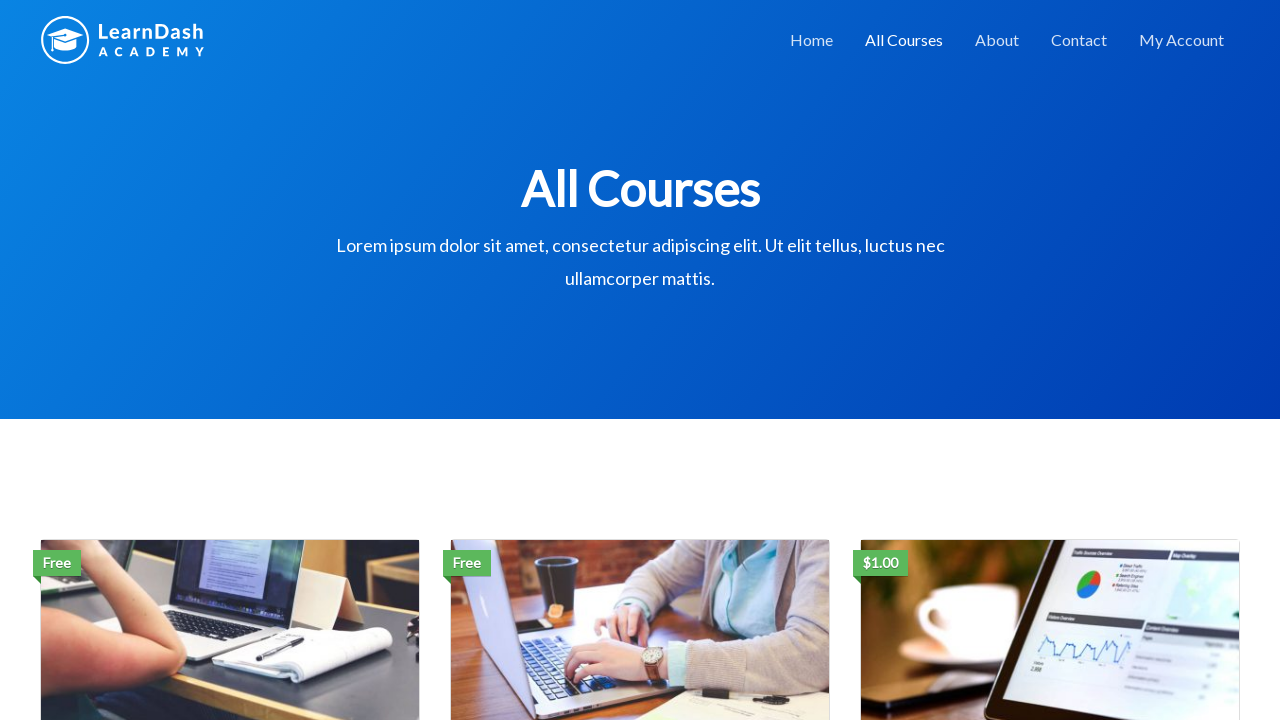